Tests multi-selection functionality by using CTRL key to select multiple items from a selectable list

Starting URL: https://www.tutorialspoint.com/selenium/practice/selectable.php

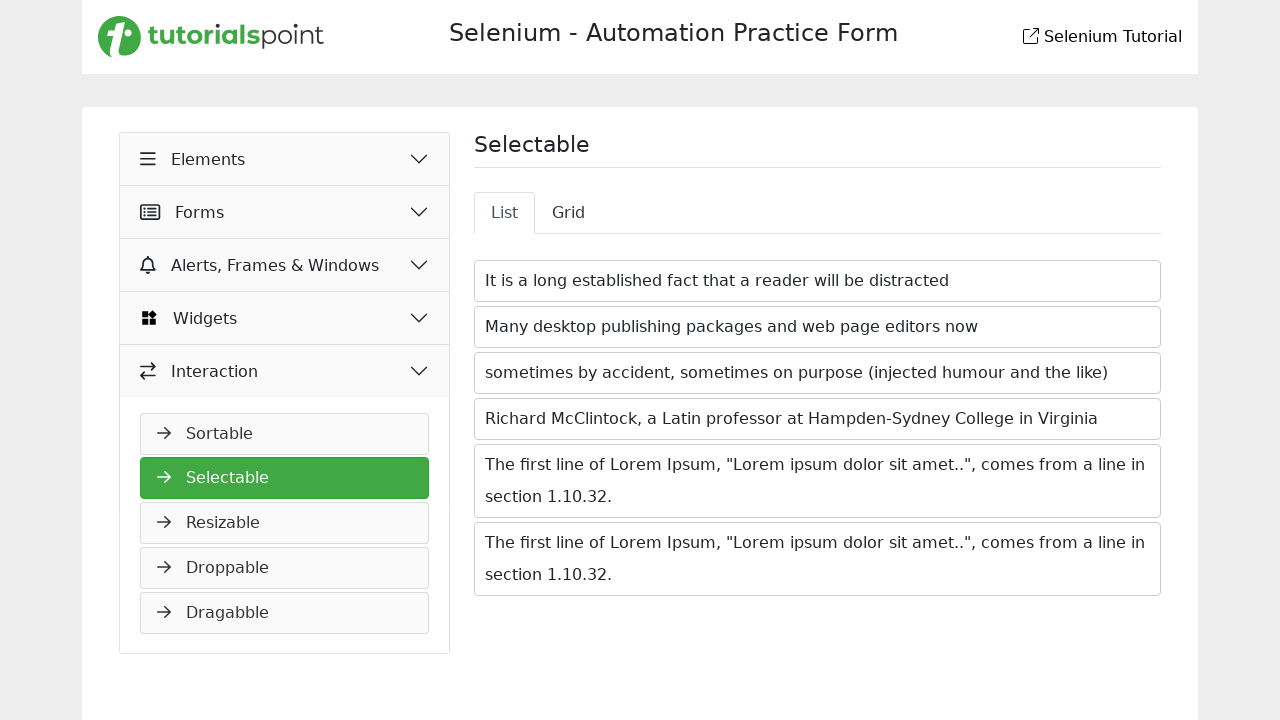

Navigated to selectable list practice page
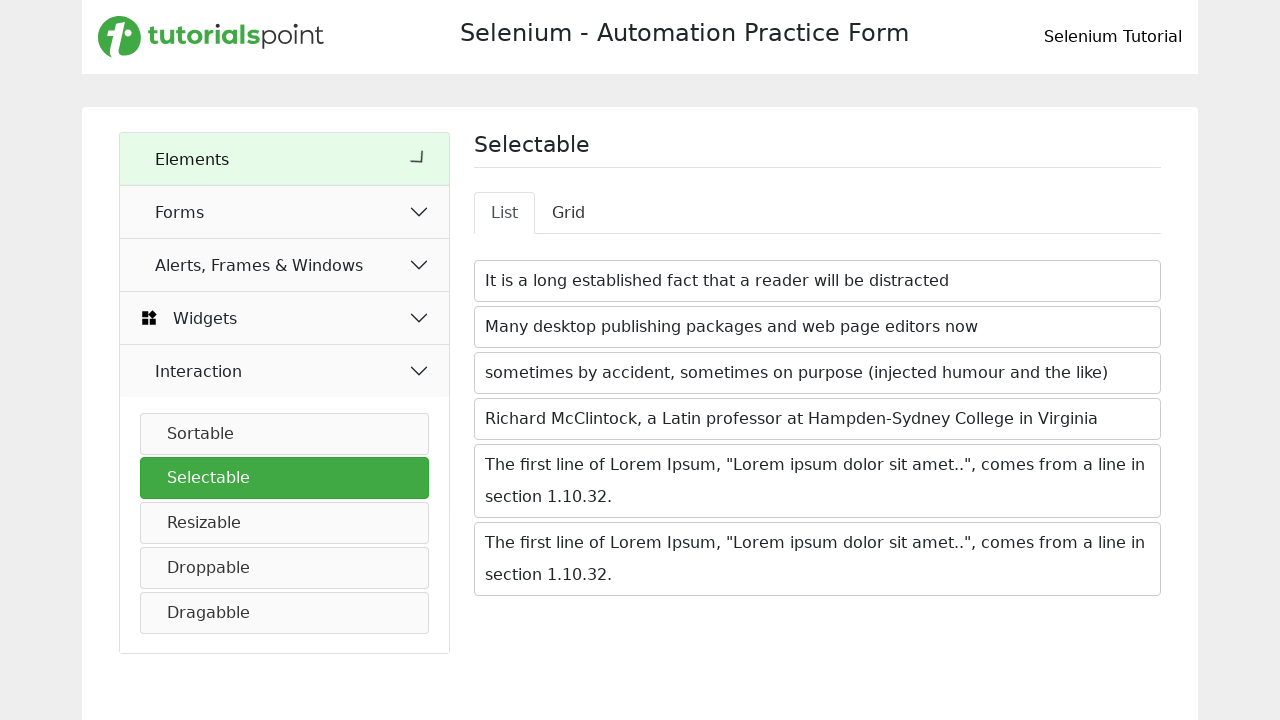

Retrieved all selectable list items
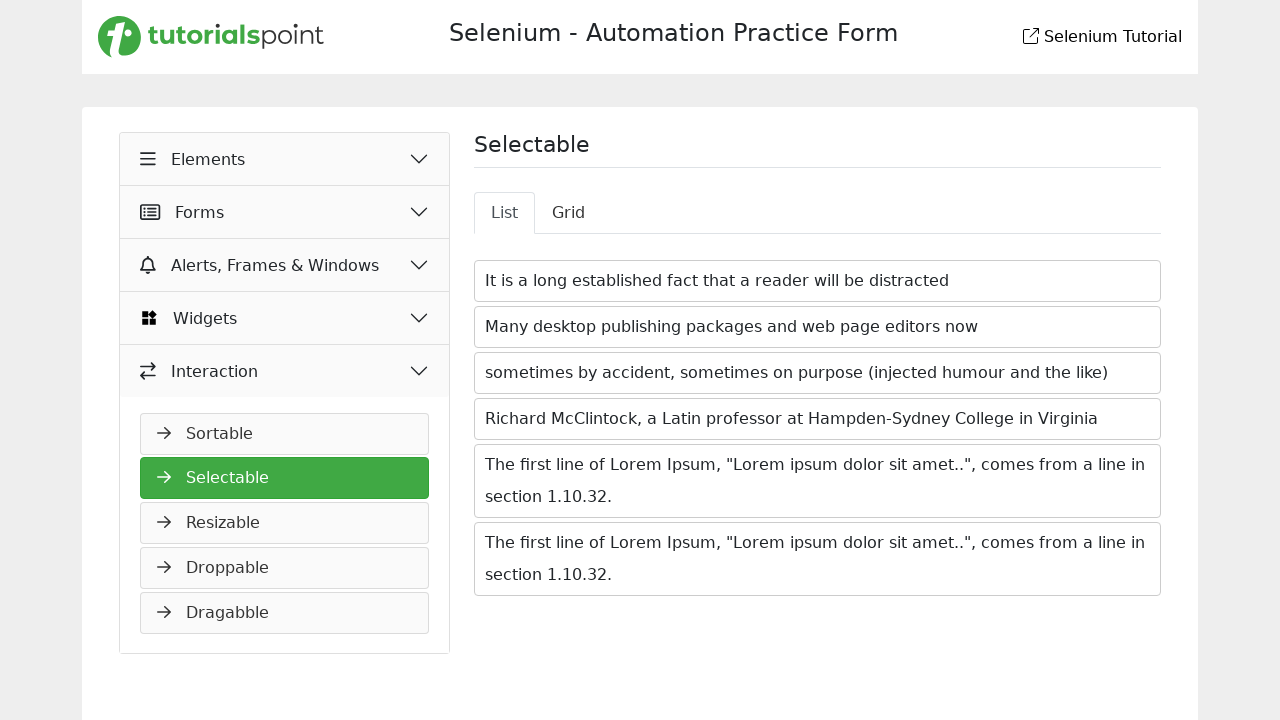

Pressed CTRL key down to enable multi-selection mode
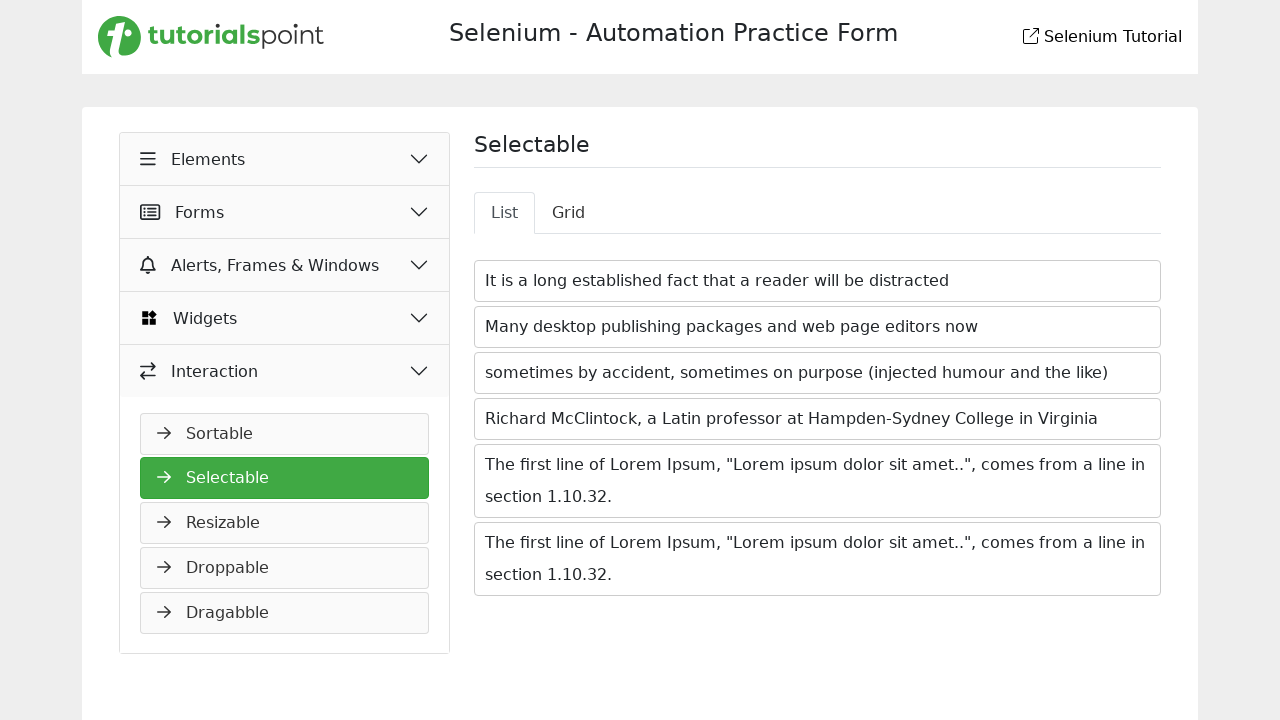

Clicked first item while holding CTRL at (818, 281) on xpath=//ul[@class='list-group rounded mt-4']/li >> nth=0
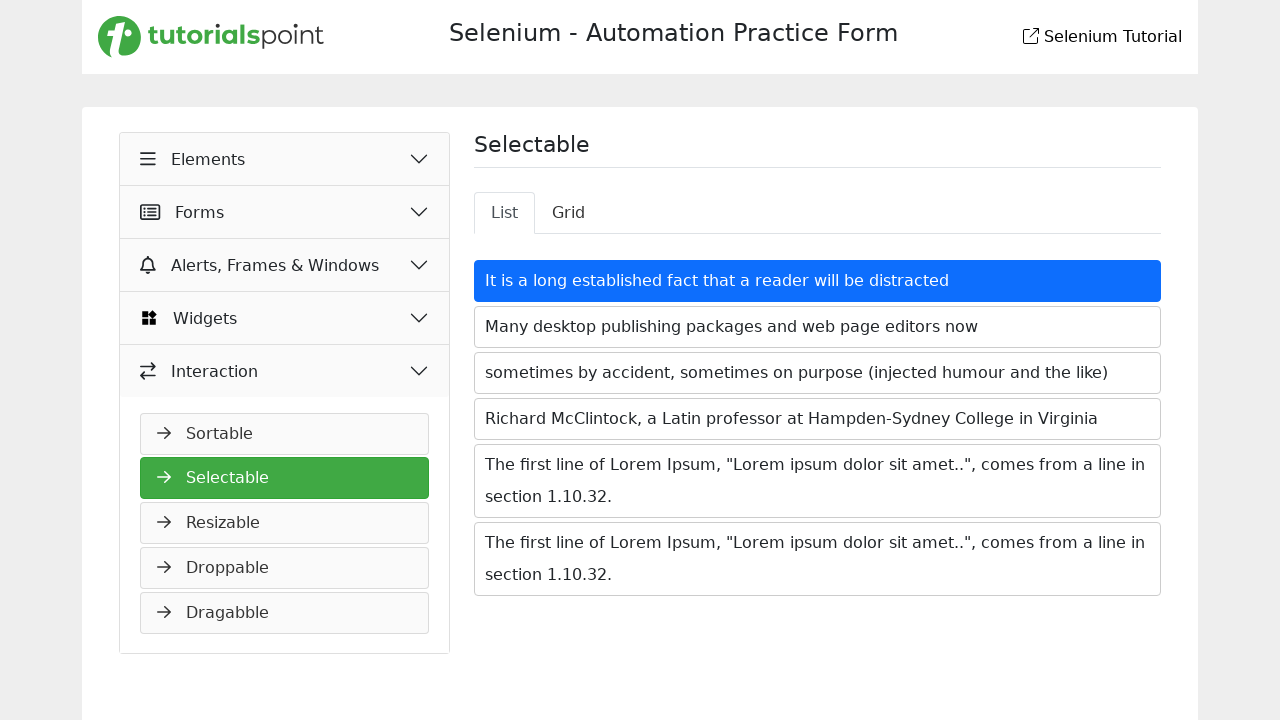

Clicked second item while holding CTRL at (818, 327) on xpath=//ul[@class='list-group rounded mt-4']/li >> nth=1
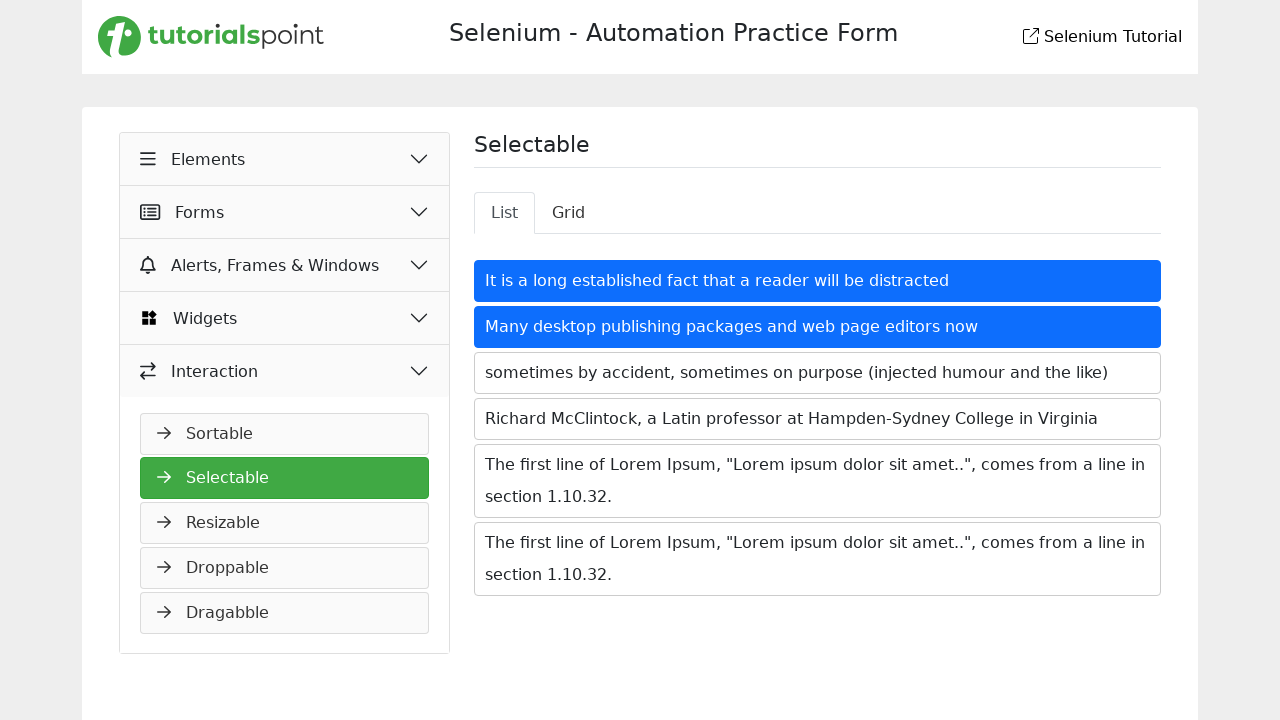

Clicked third item while holding CTRL at (818, 373) on xpath=//ul[@class='list-group rounded mt-4']/li >> nth=2
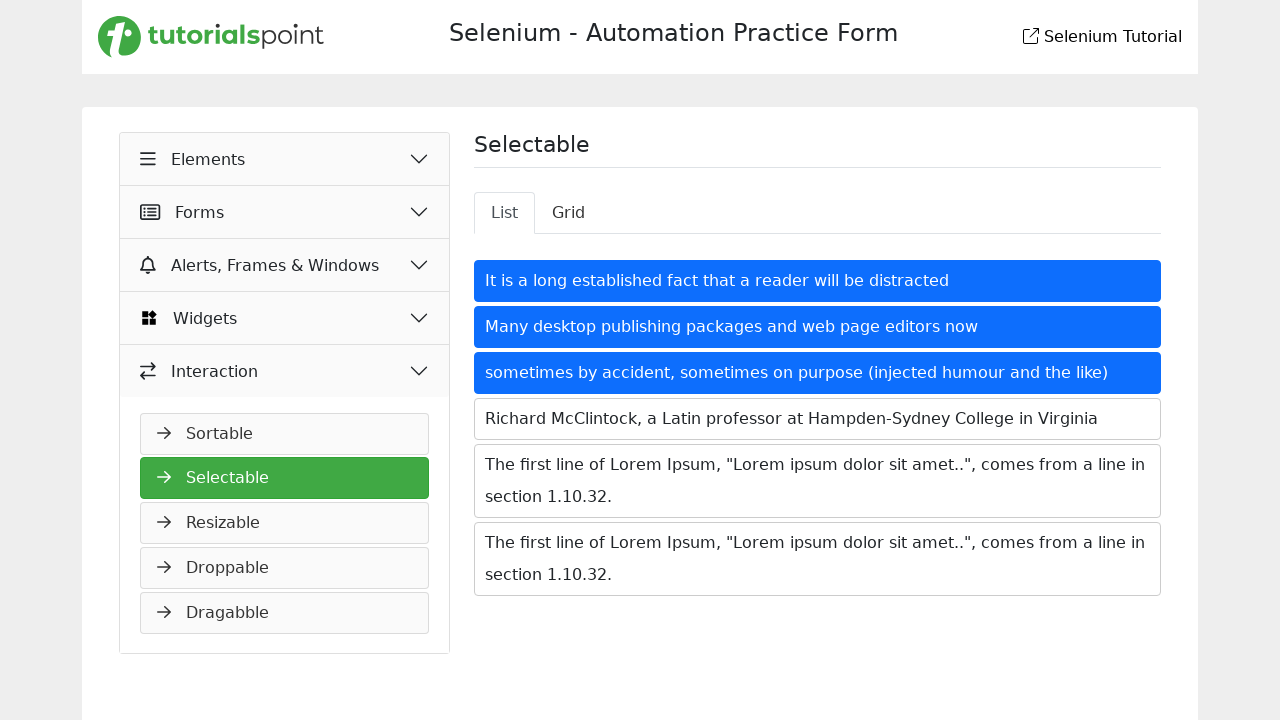

Clicked fourth item while holding CTRL at (818, 419) on xpath=//ul[@class='list-group rounded mt-4']/li >> nth=3
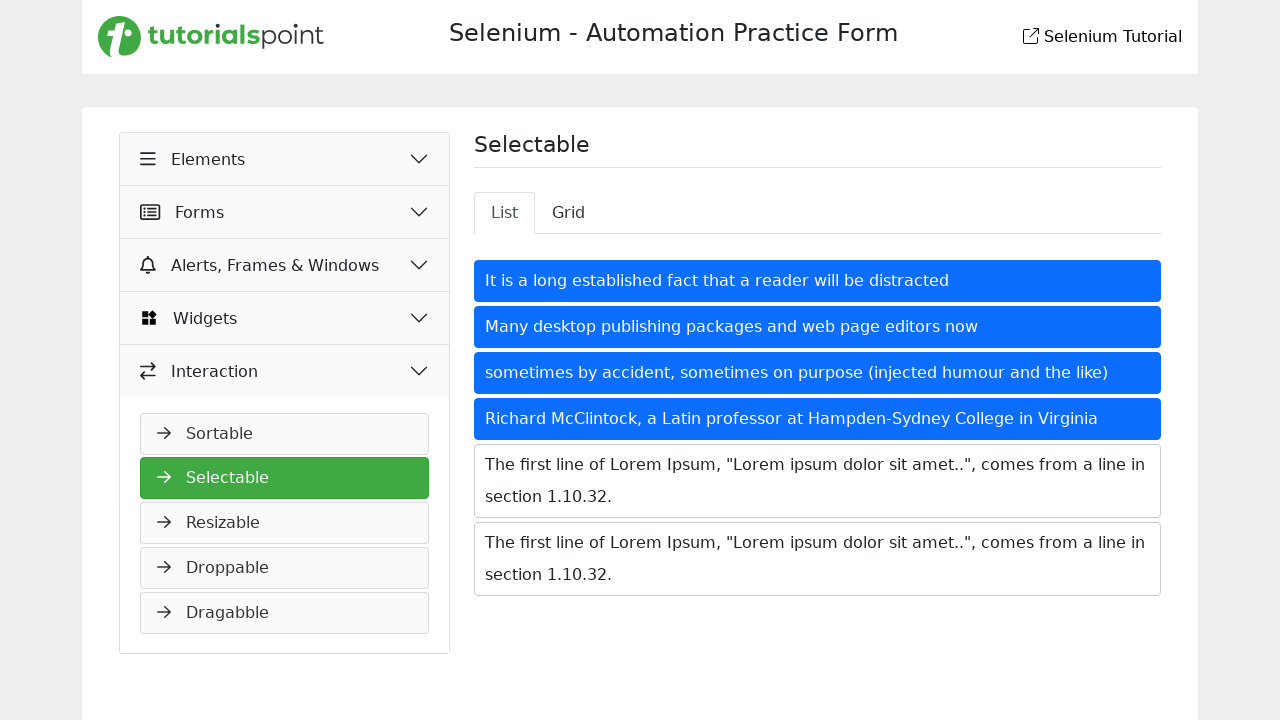

Released CTRL key to complete multi-selection
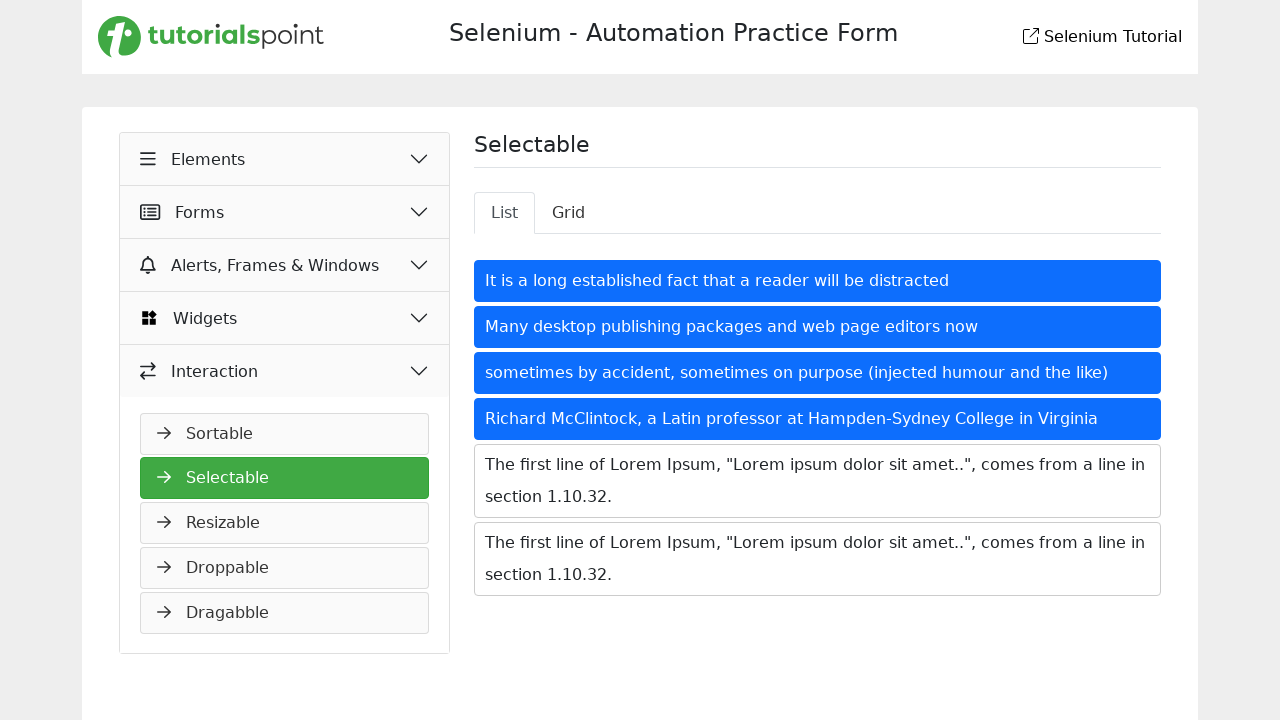

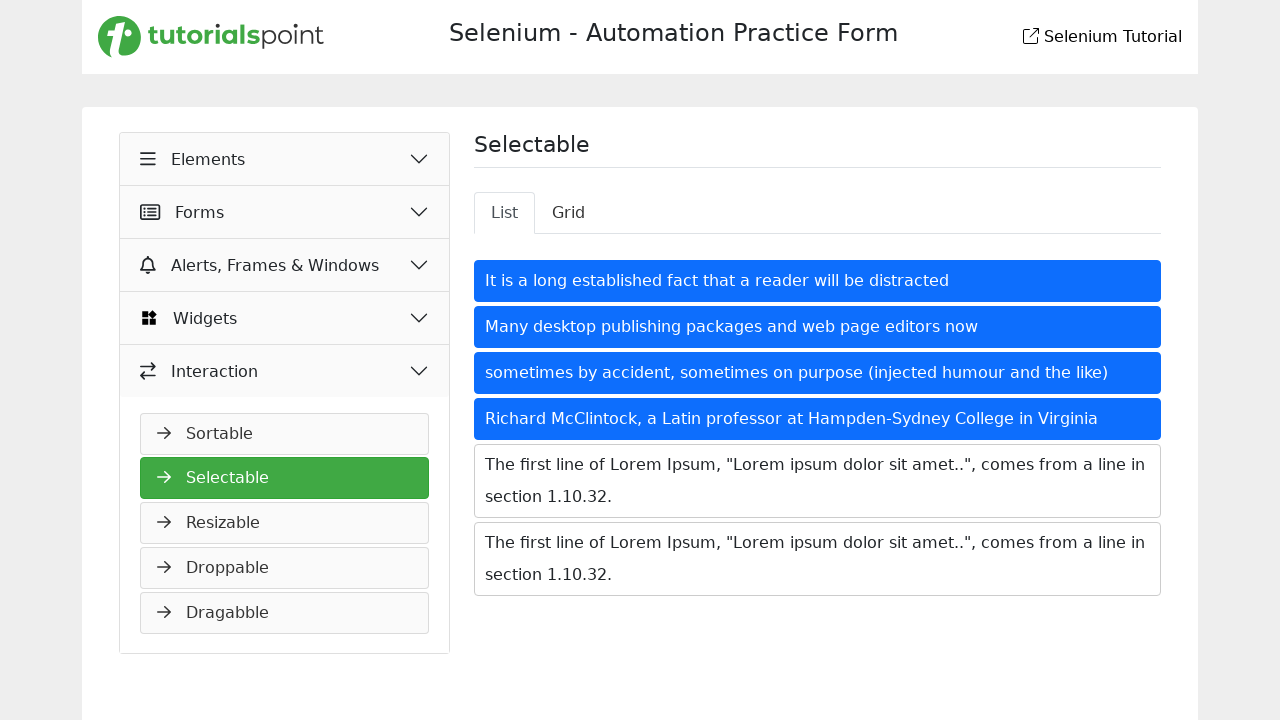